Tests that clicking Browse Languages shows a submenu with "0-9" as the first item

Starting URL: http://www.99-bottles-of-beer.net/

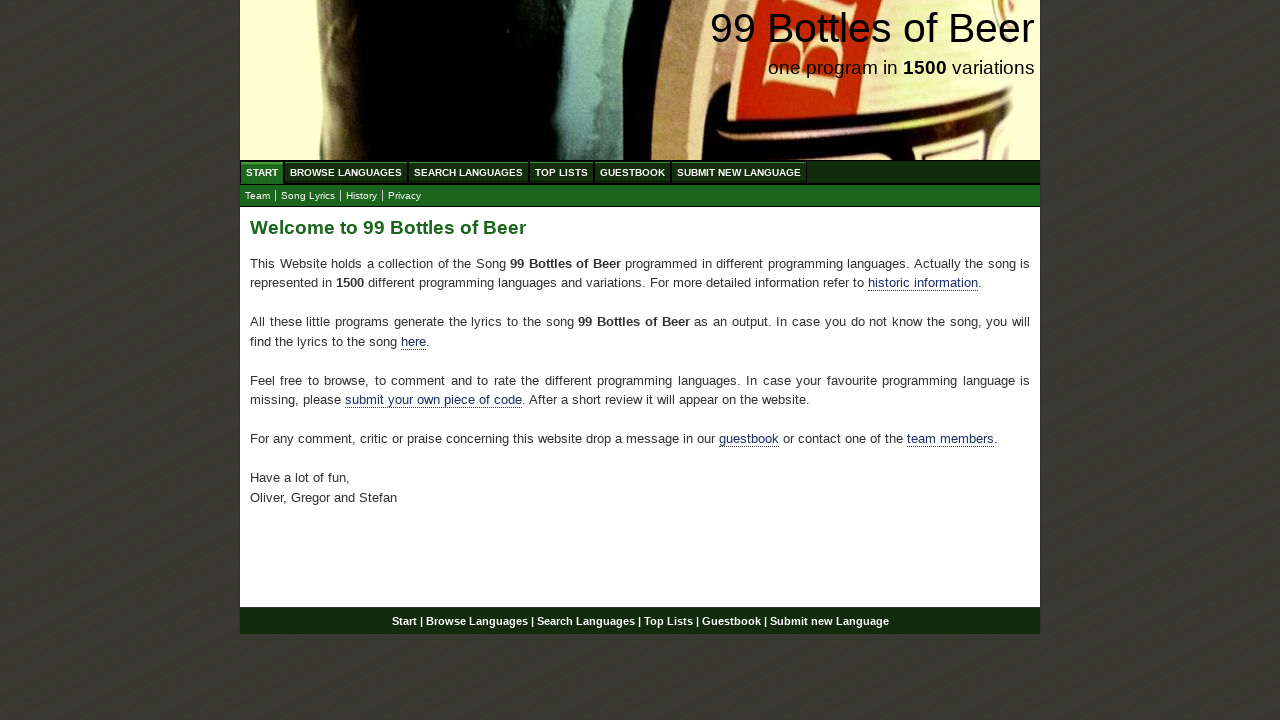

Clicked on Browse Languages menu at (346, 172) on xpath=//a[@href='/abc.html']
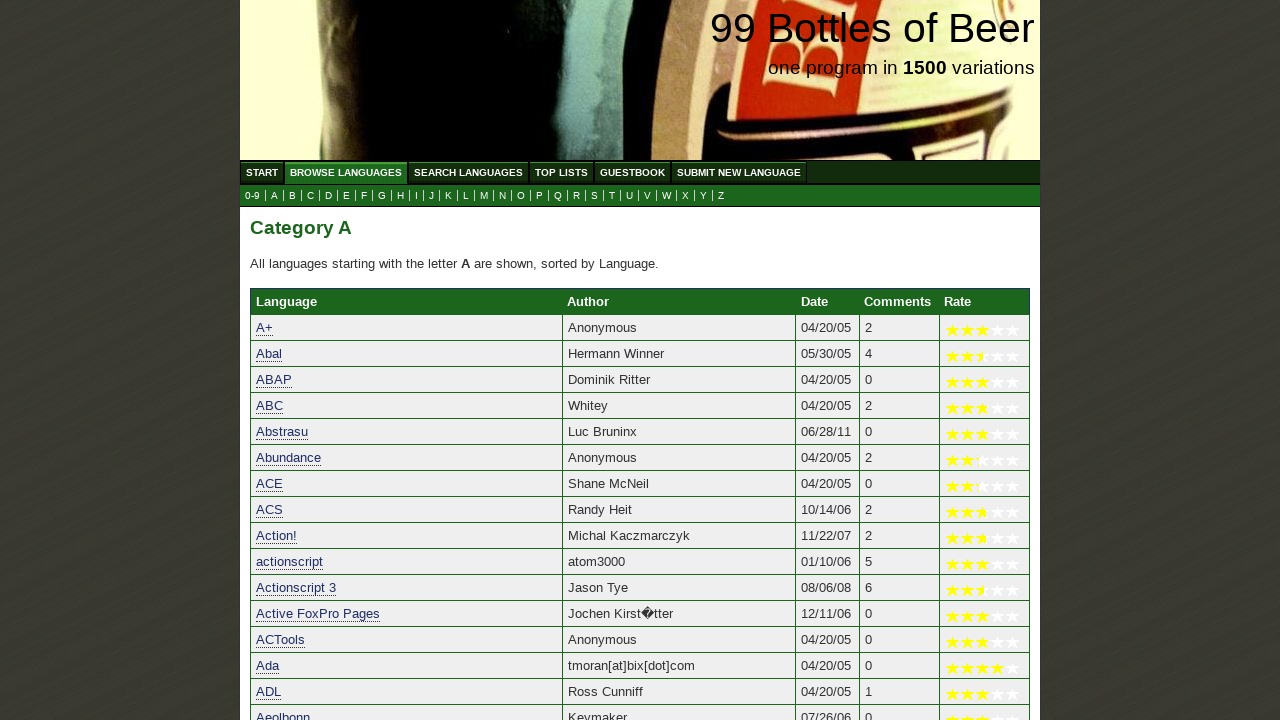

Submenu loaded with first item '0-9' visible
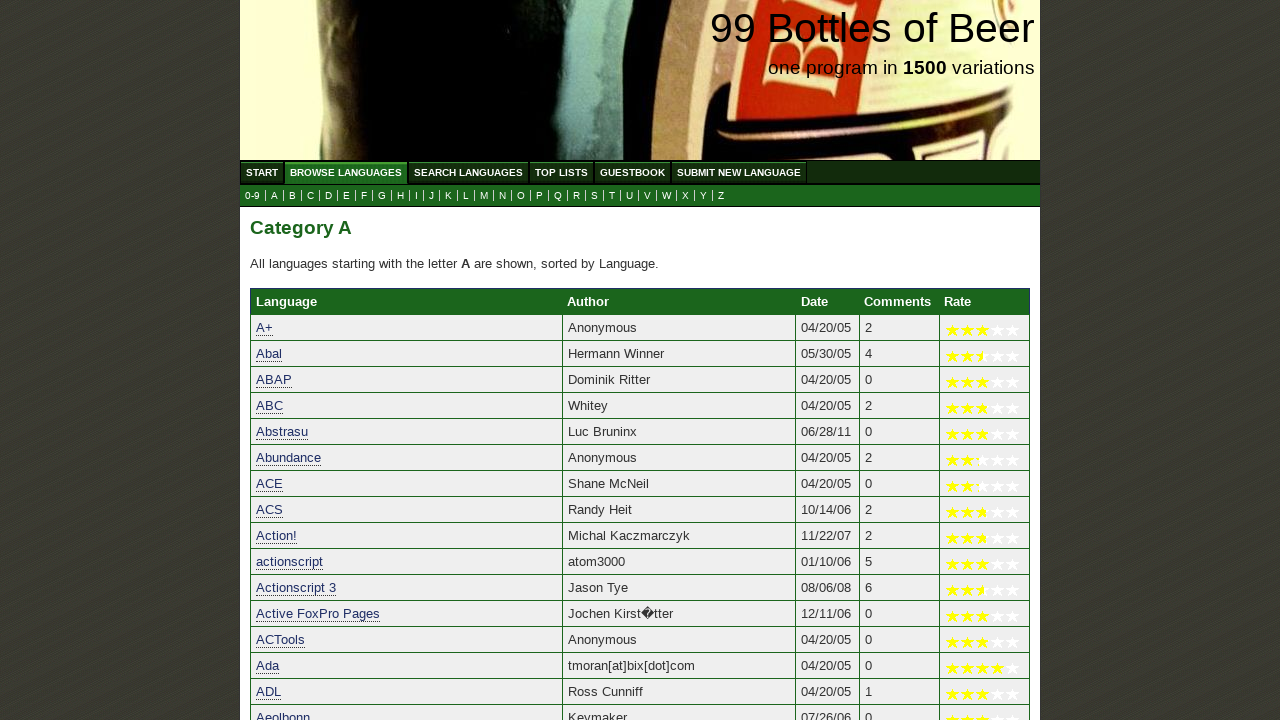

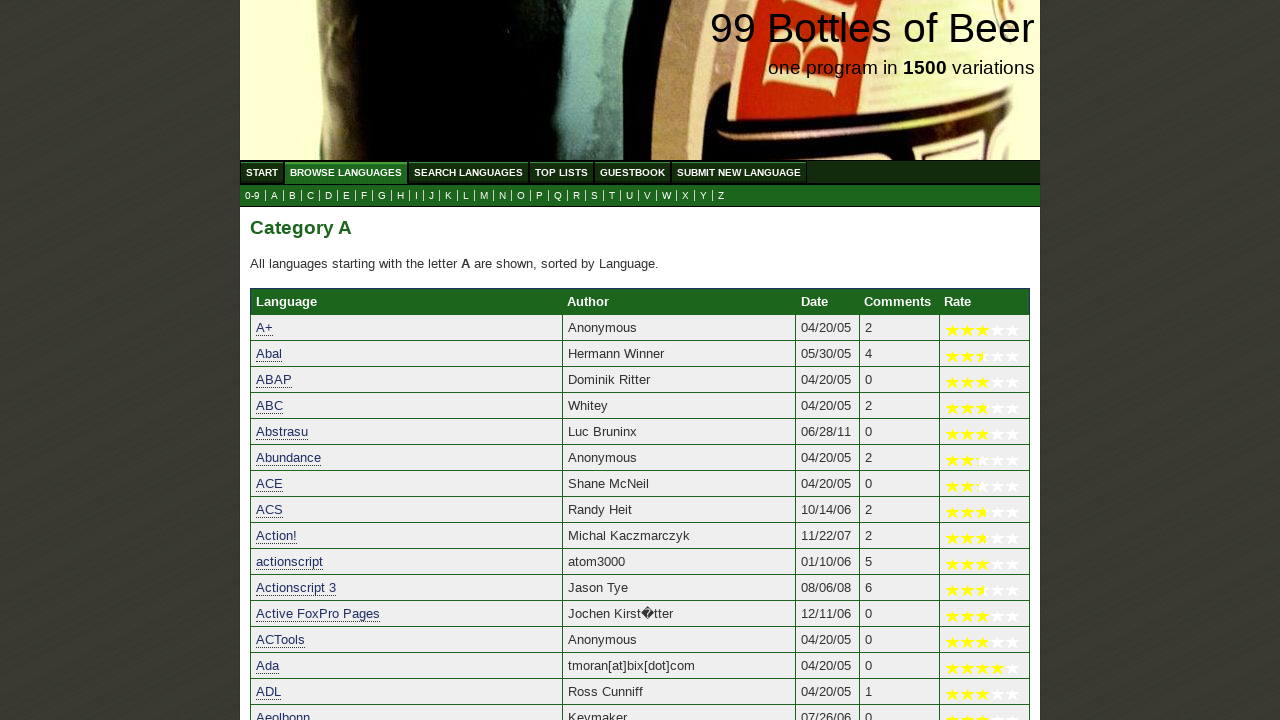